Tests drag and drop functionality by dragging an element from source to target within an iframe

Starting URL: https://jqueryui.com/droppable/

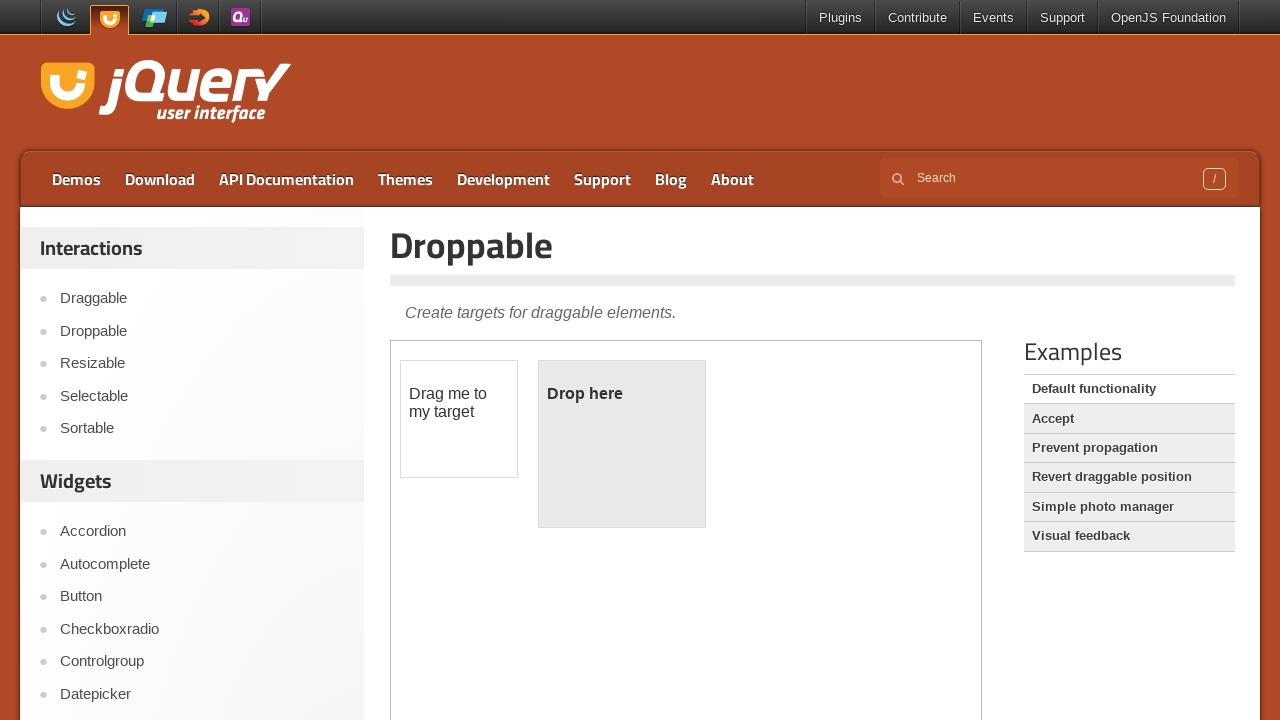

Located the iframe containing drag and drop demo
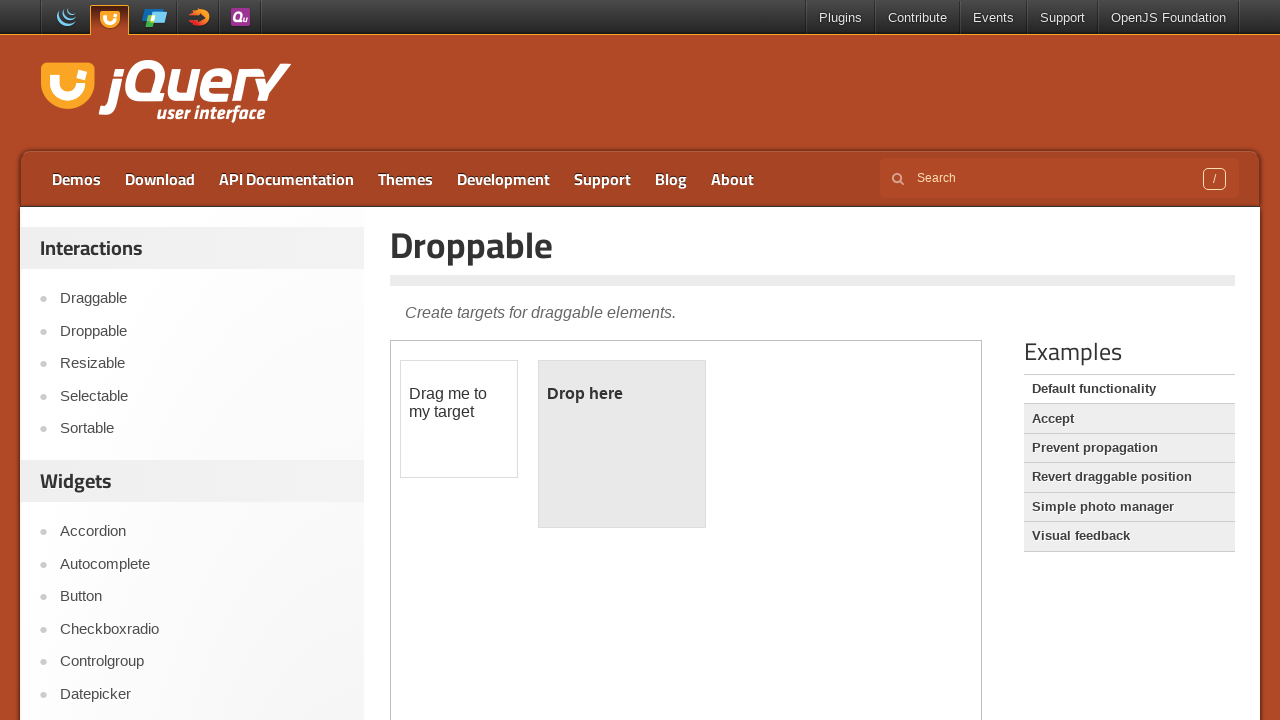

Located the draggable element
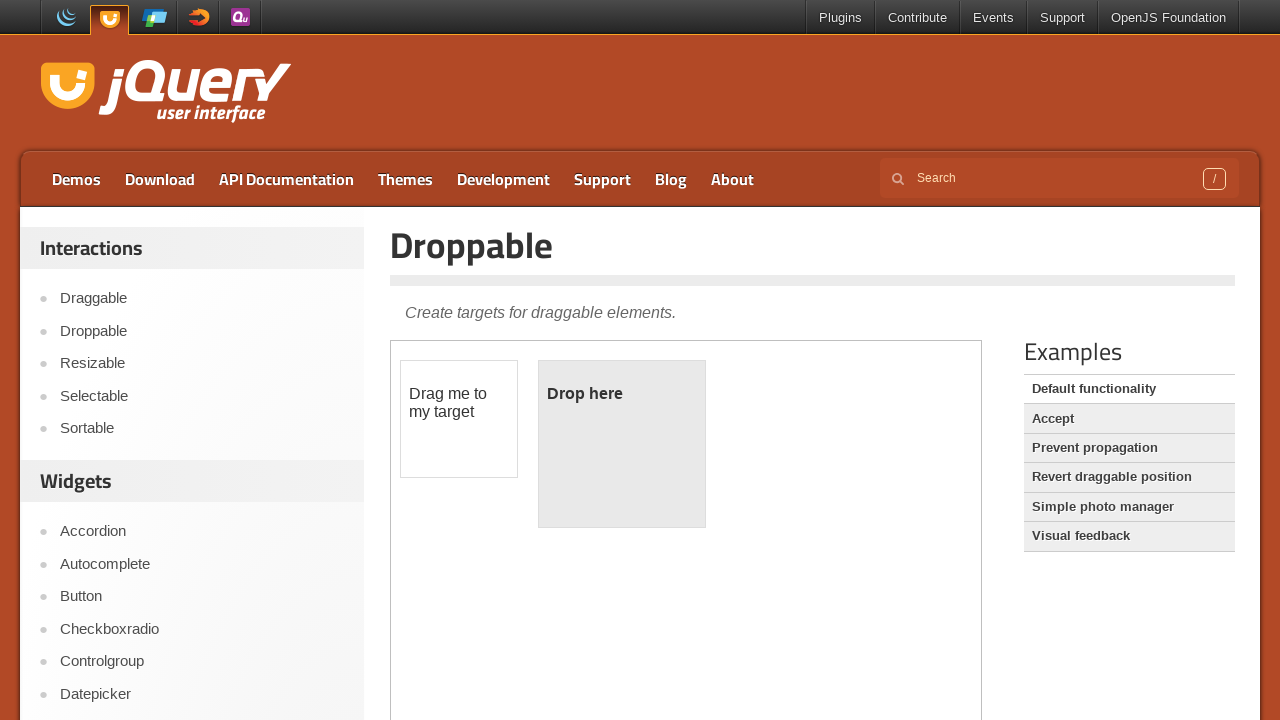

Located the droppable target element
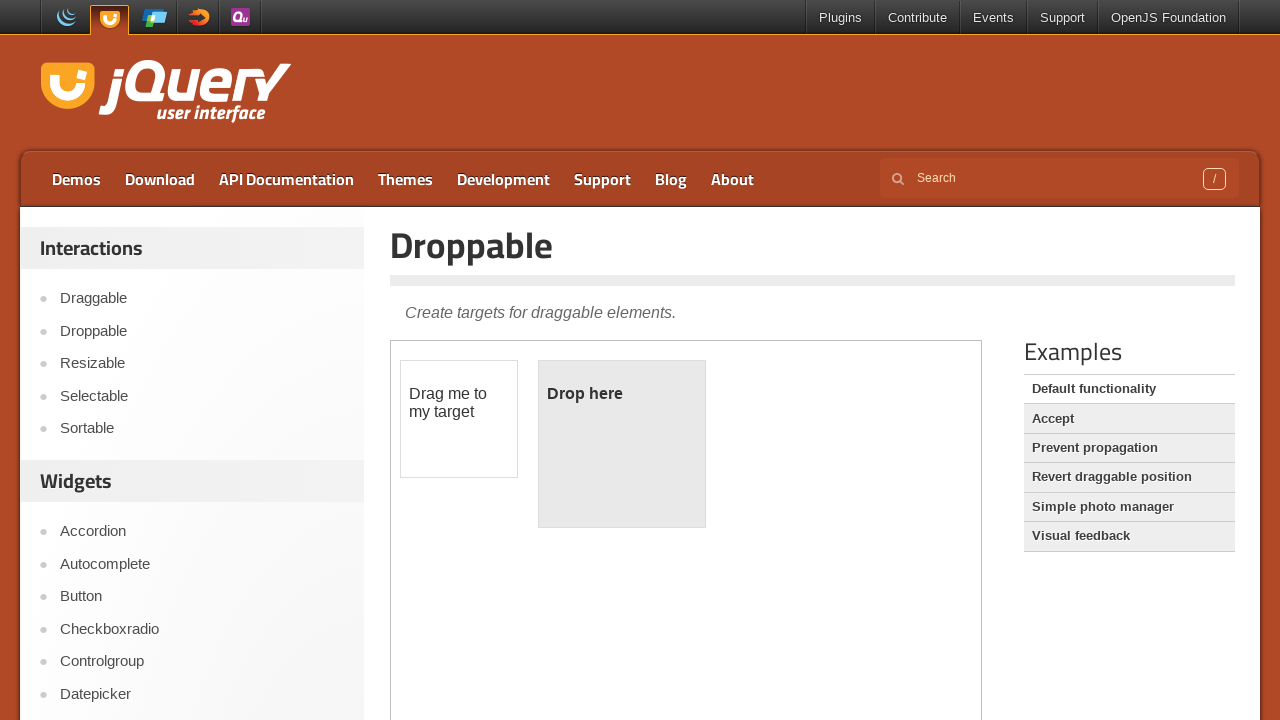

Dragged element from source to target within iframe at (622, 444)
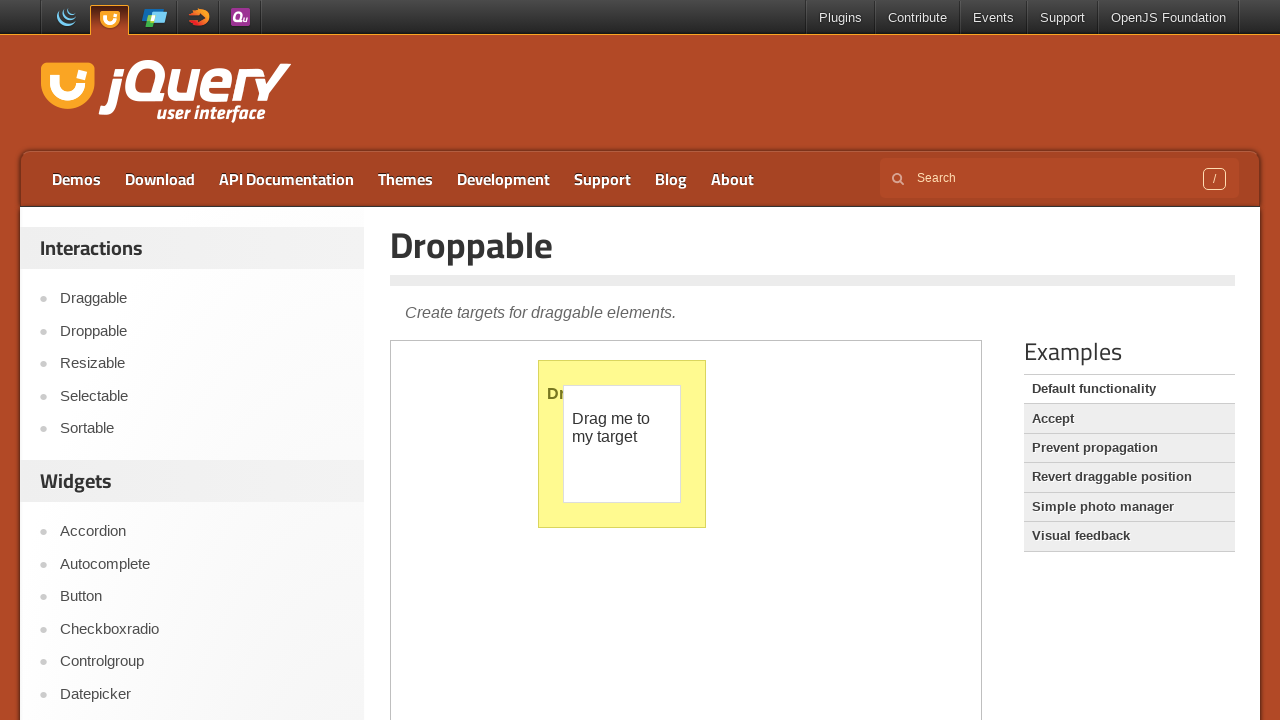

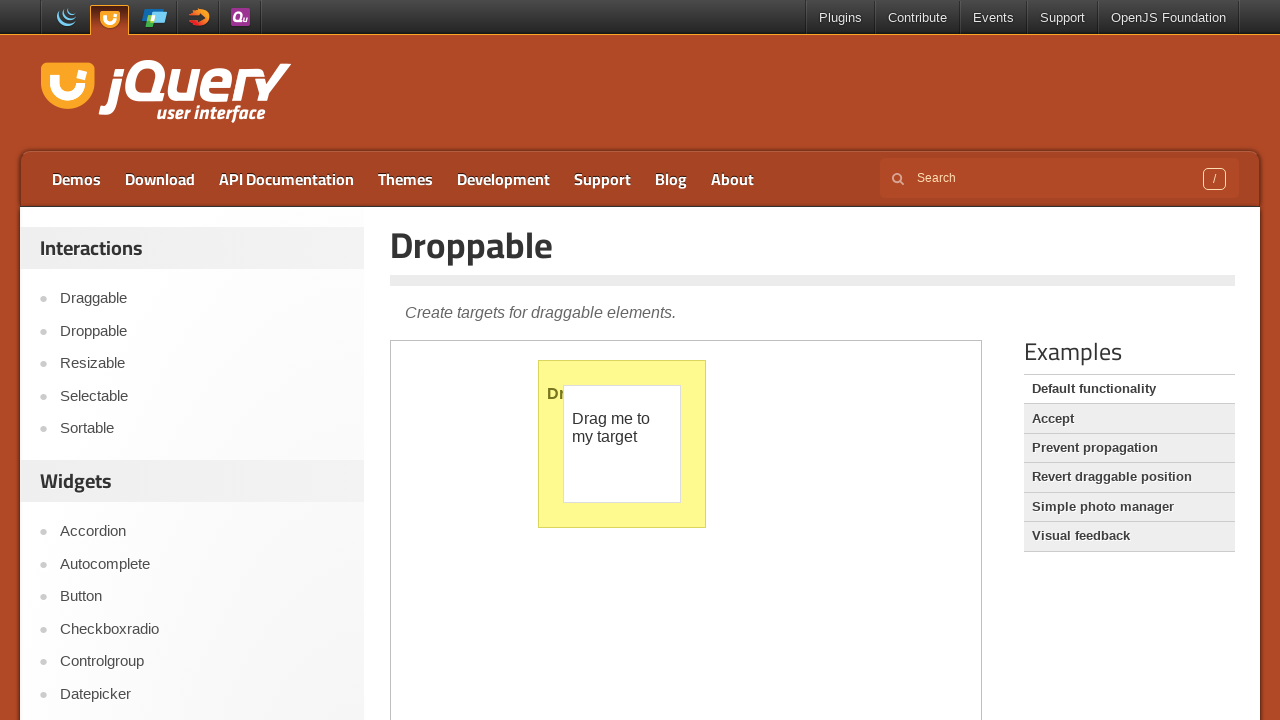